Opens a BrowserStack tutorial page and scrolls to the bottom of the page

Starting URL: https://www.browserstack.com/guide/robot-framework-and-selenium-tutorial

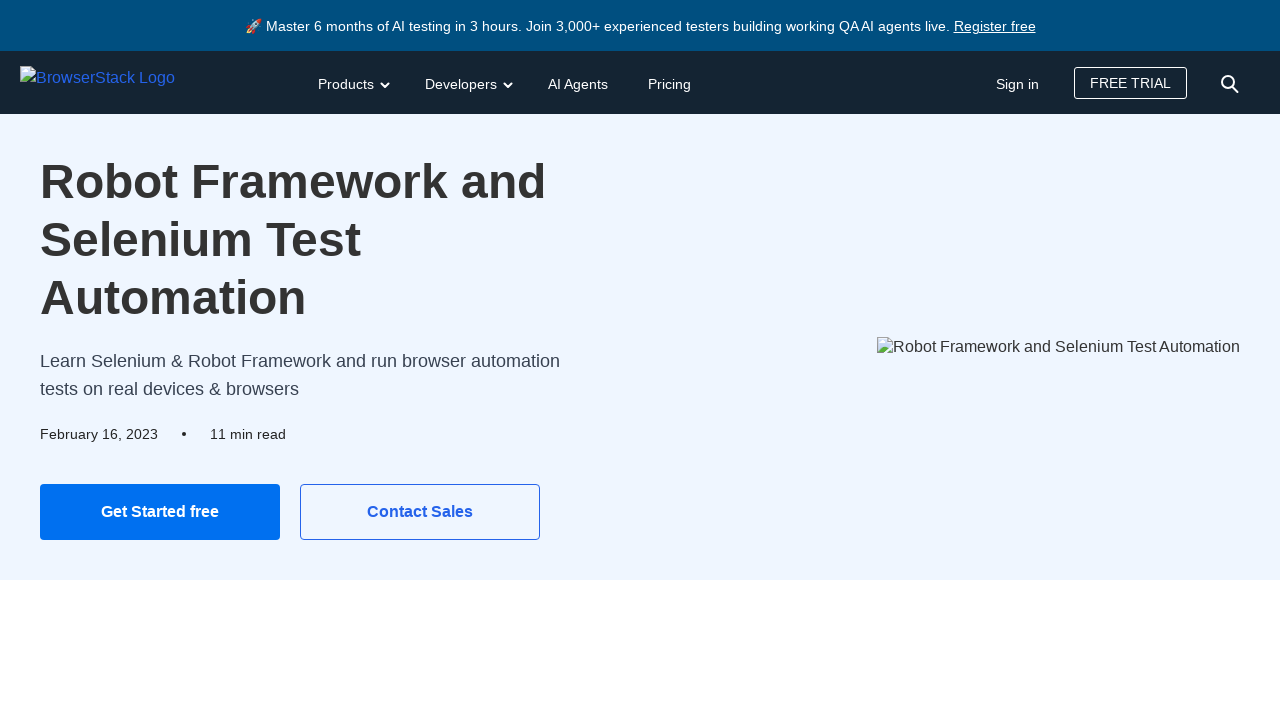

Navigated to BrowserStack Robot Framework and Selenium tutorial page
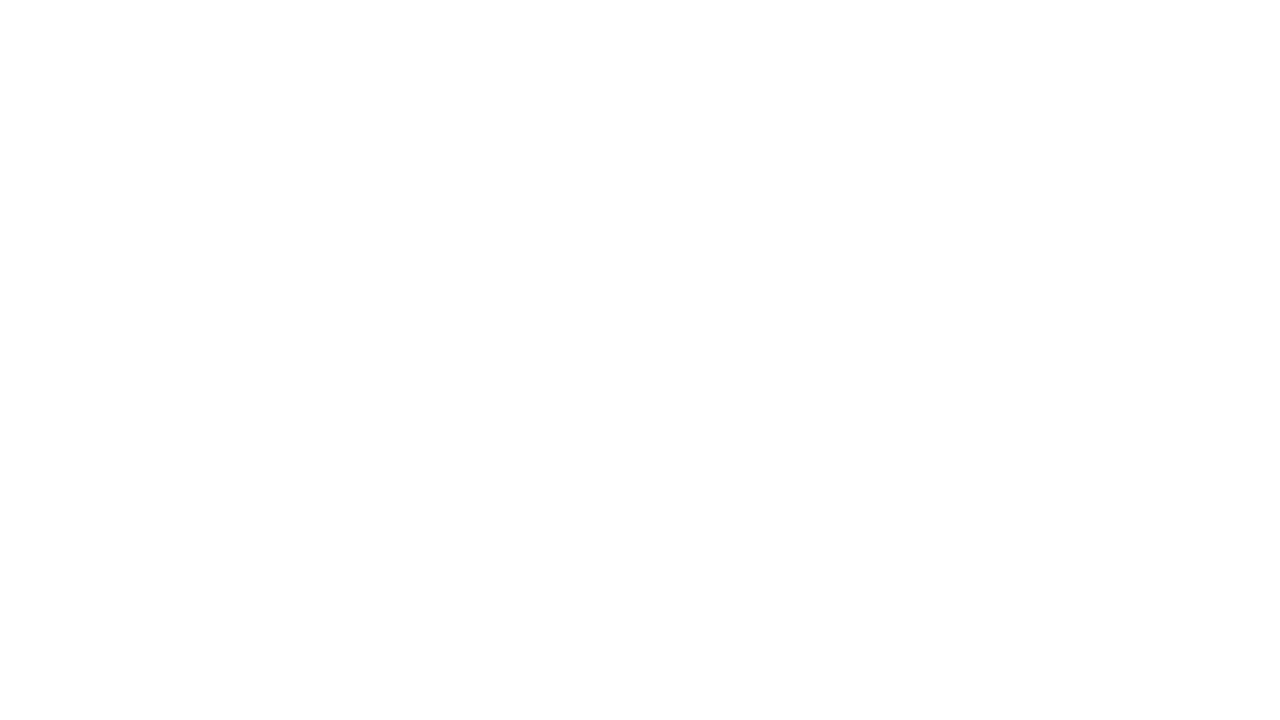

Scrolled to the bottom of the page
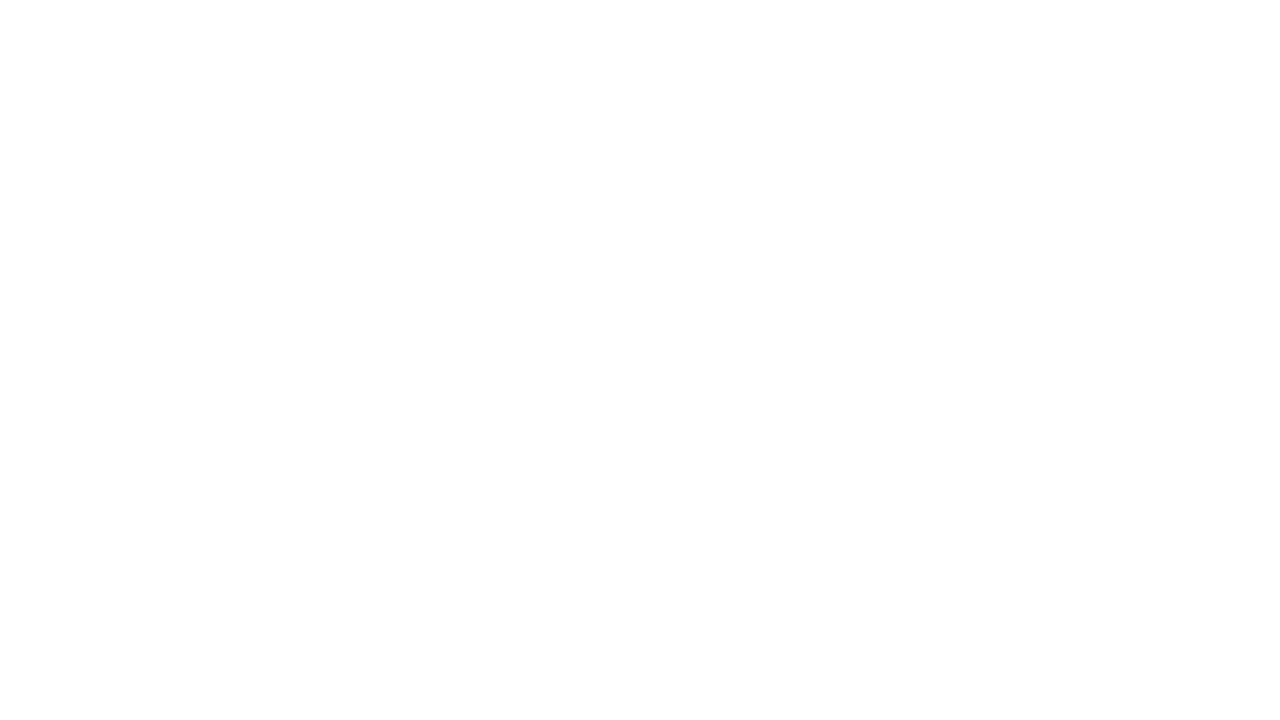

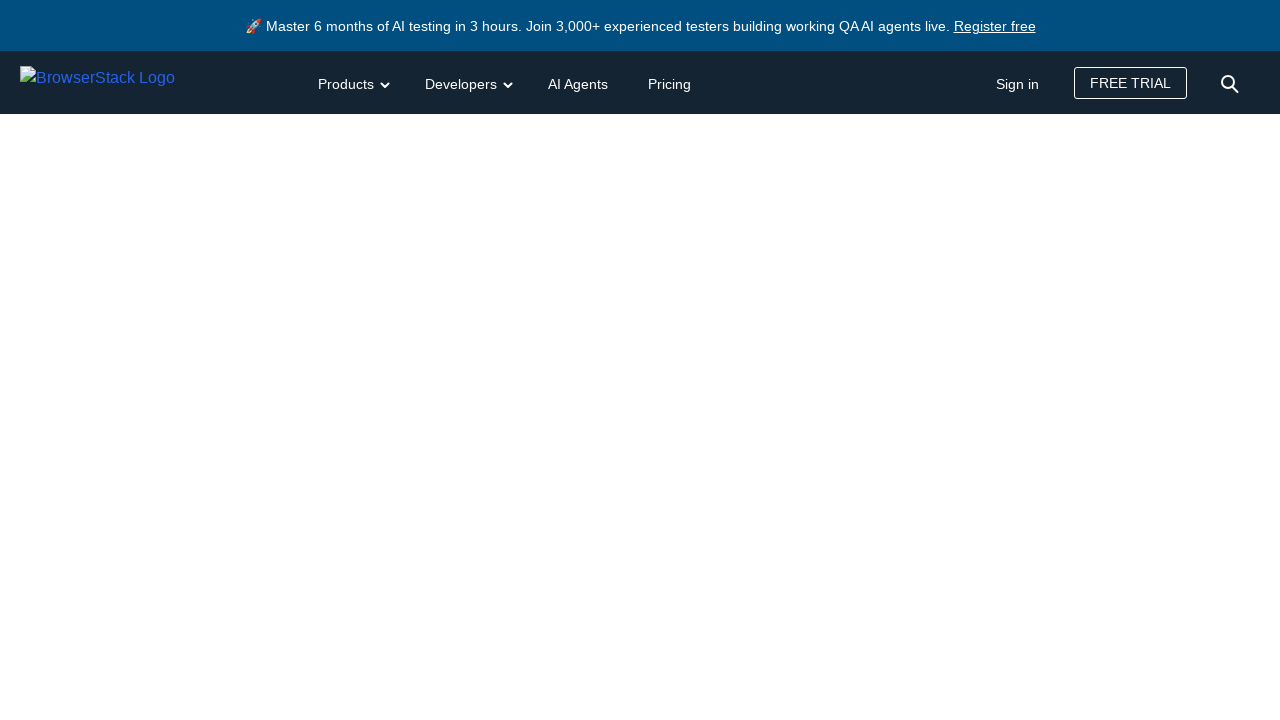